Tests radio button selection functionality by attempting to select each radio button option (Yes, Impressive, No) and verifying that enabled options can be selected successfully.

Starting URL: https://demoqa.com/radio-button

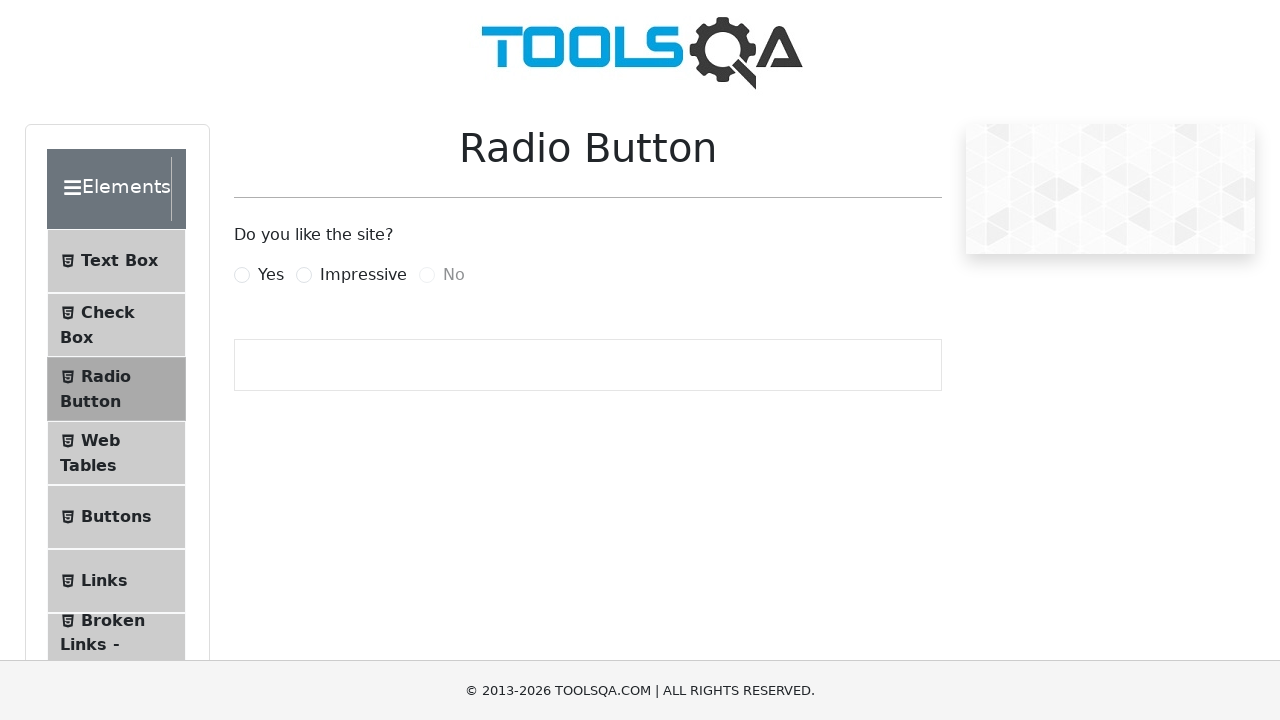

Located label for radio button yesRadio
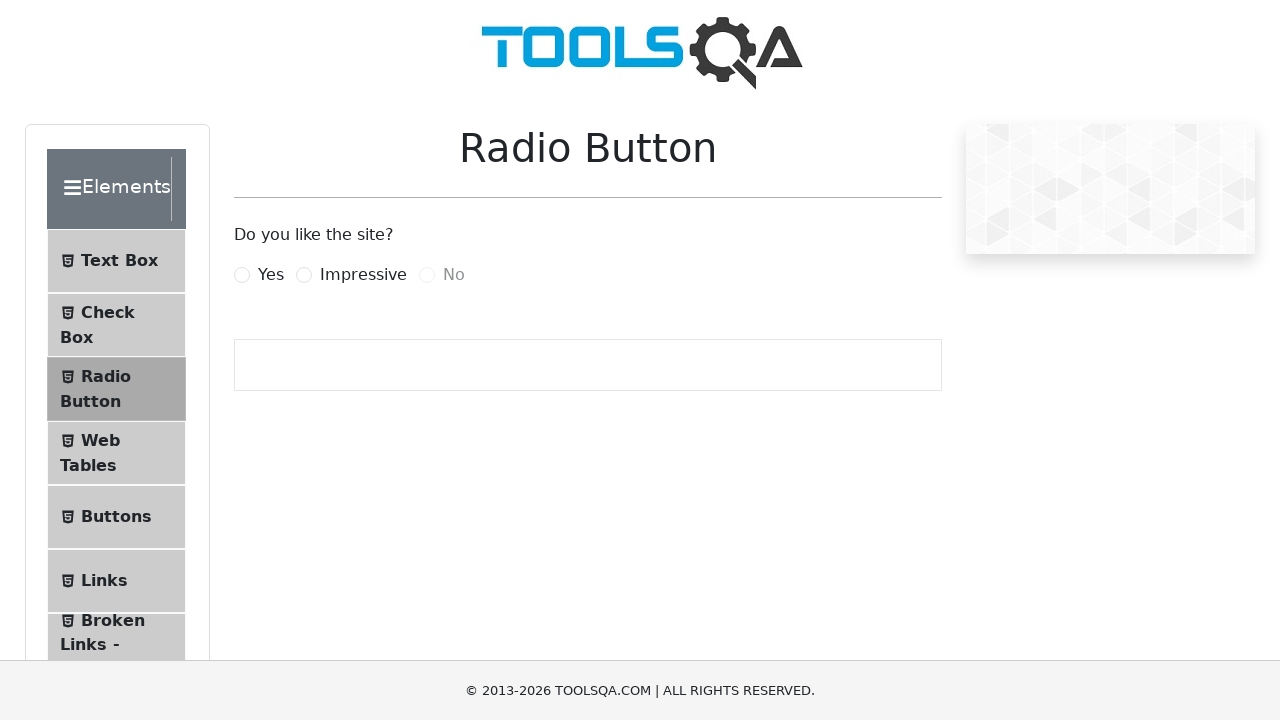

Located input element yesRadio
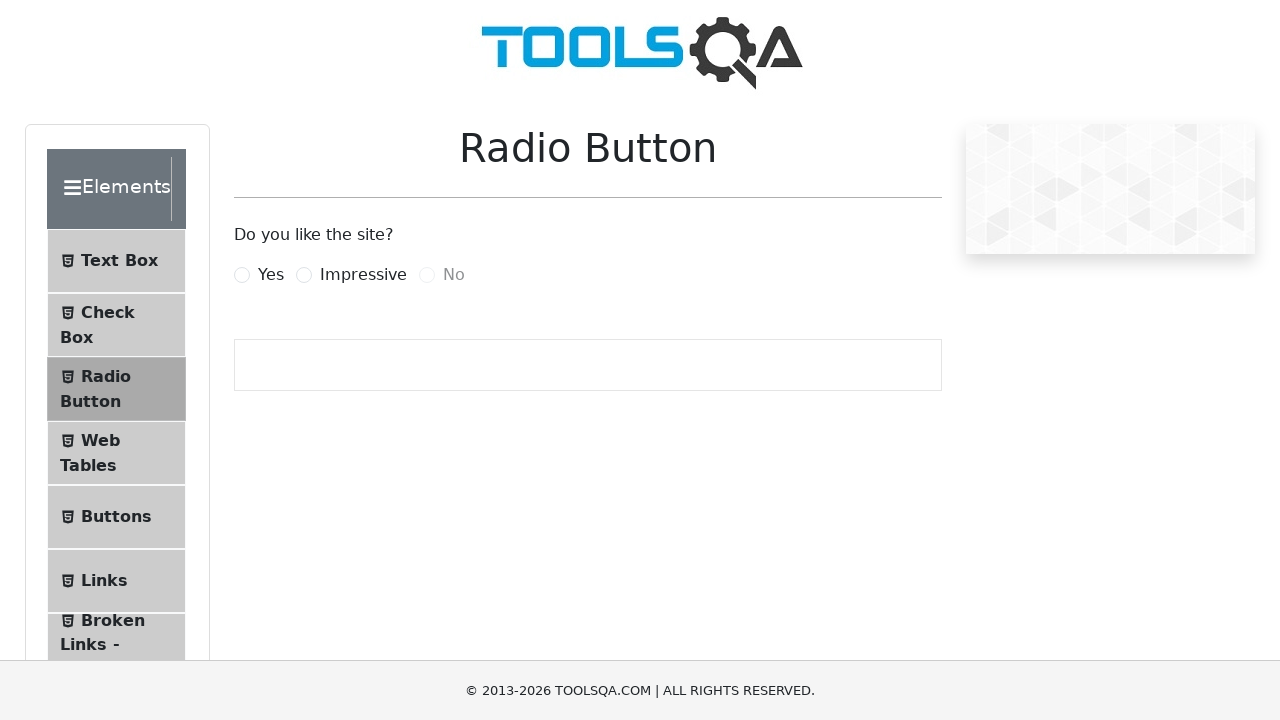

Checked if radio button Yes is enabled: True
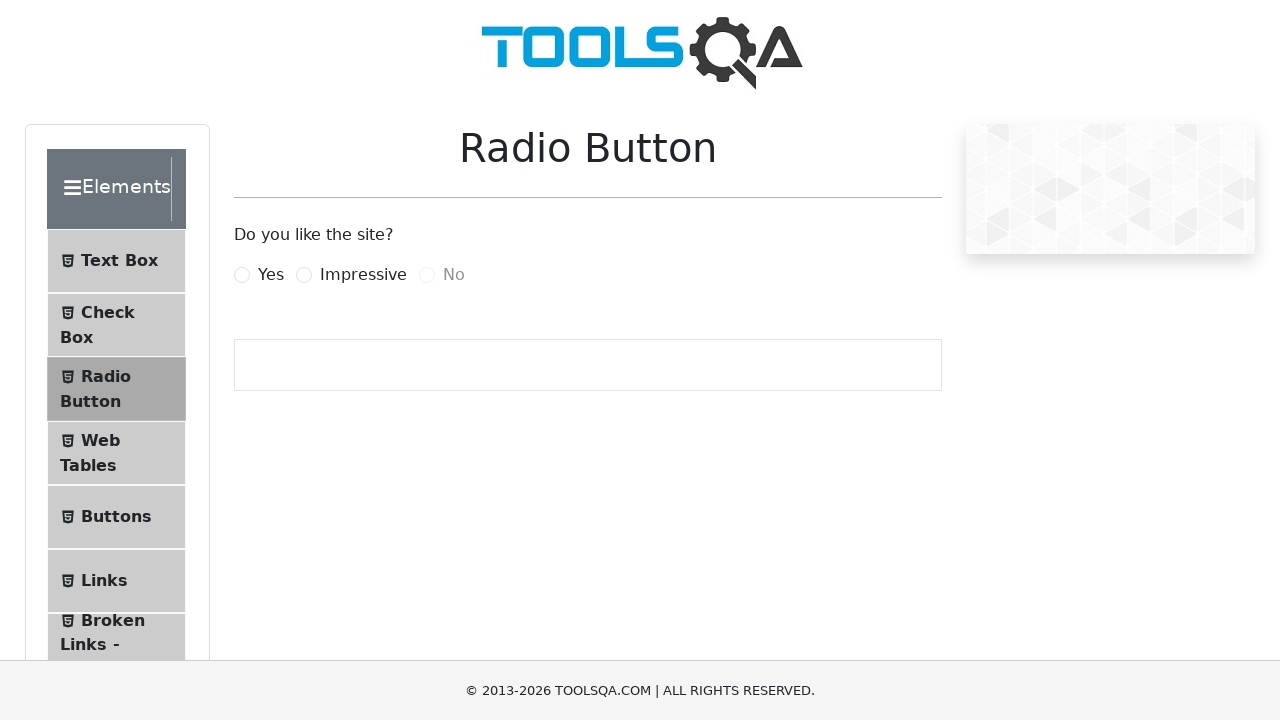

Clicked on radio button label 'Yes' at (271, 275) on //label[@for='yesRadio']
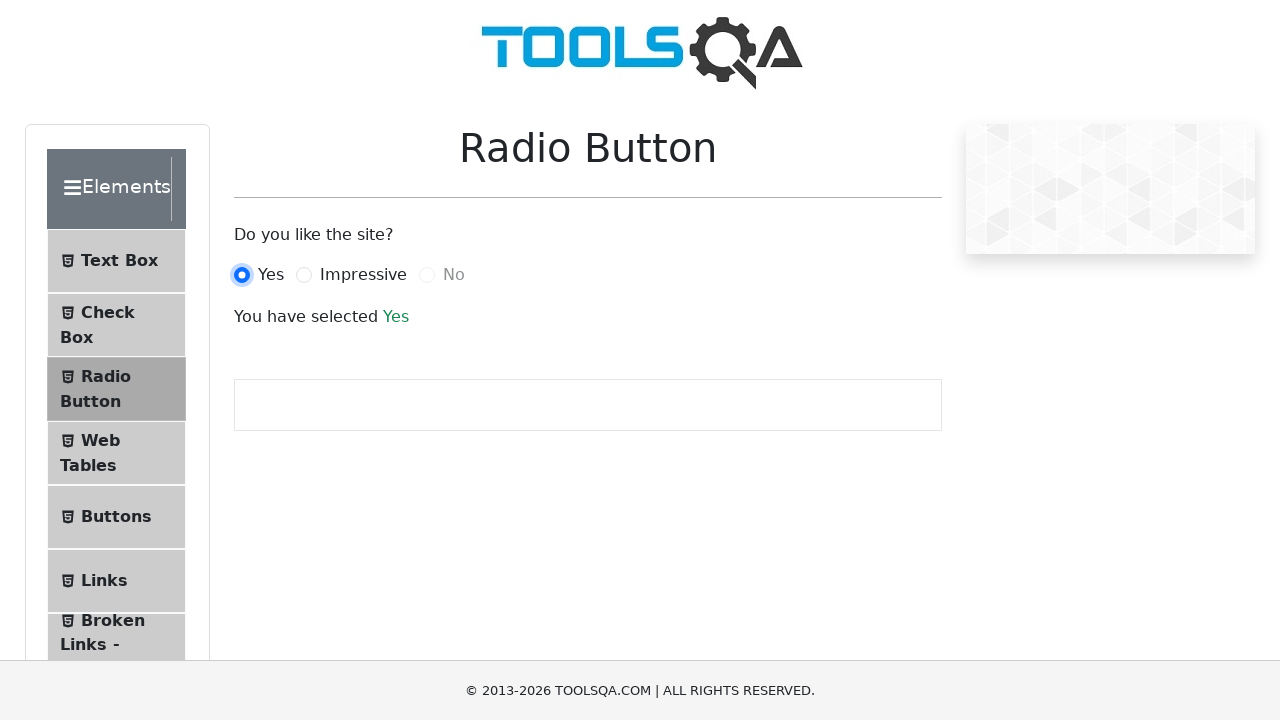

Verified radio button 'Yes' is checked: True
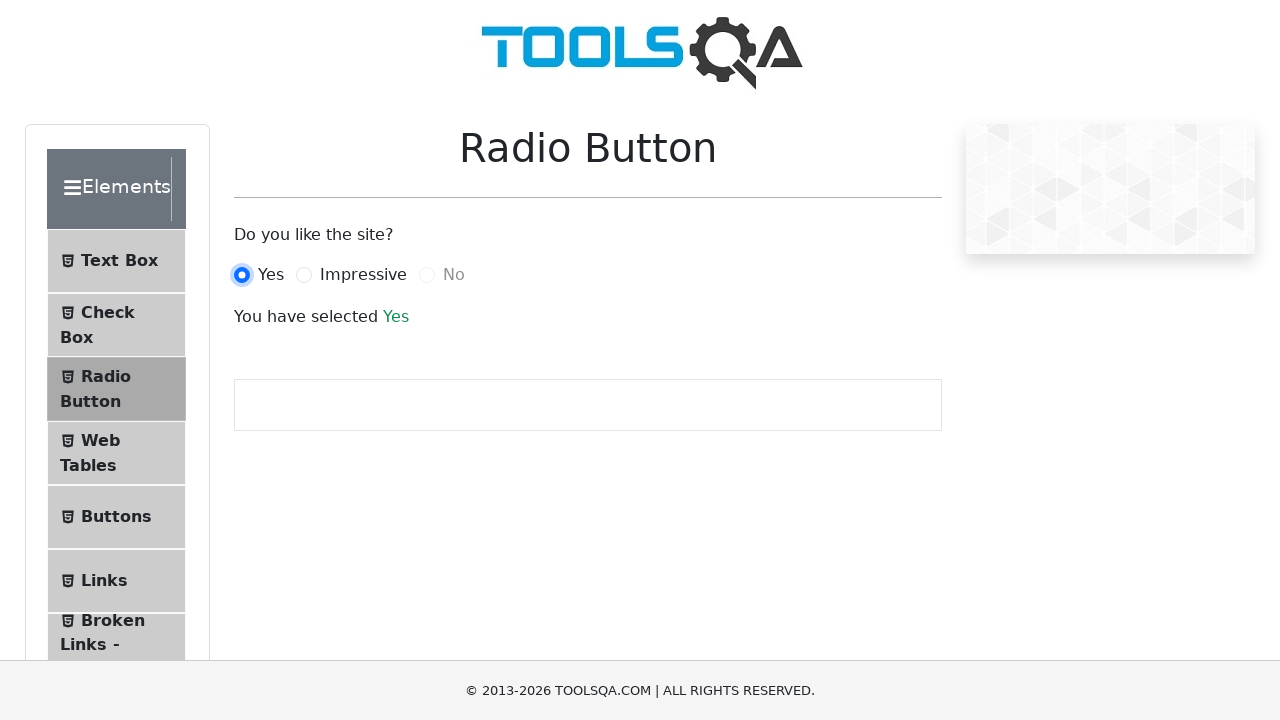

Located label for radio button impressiveRadio
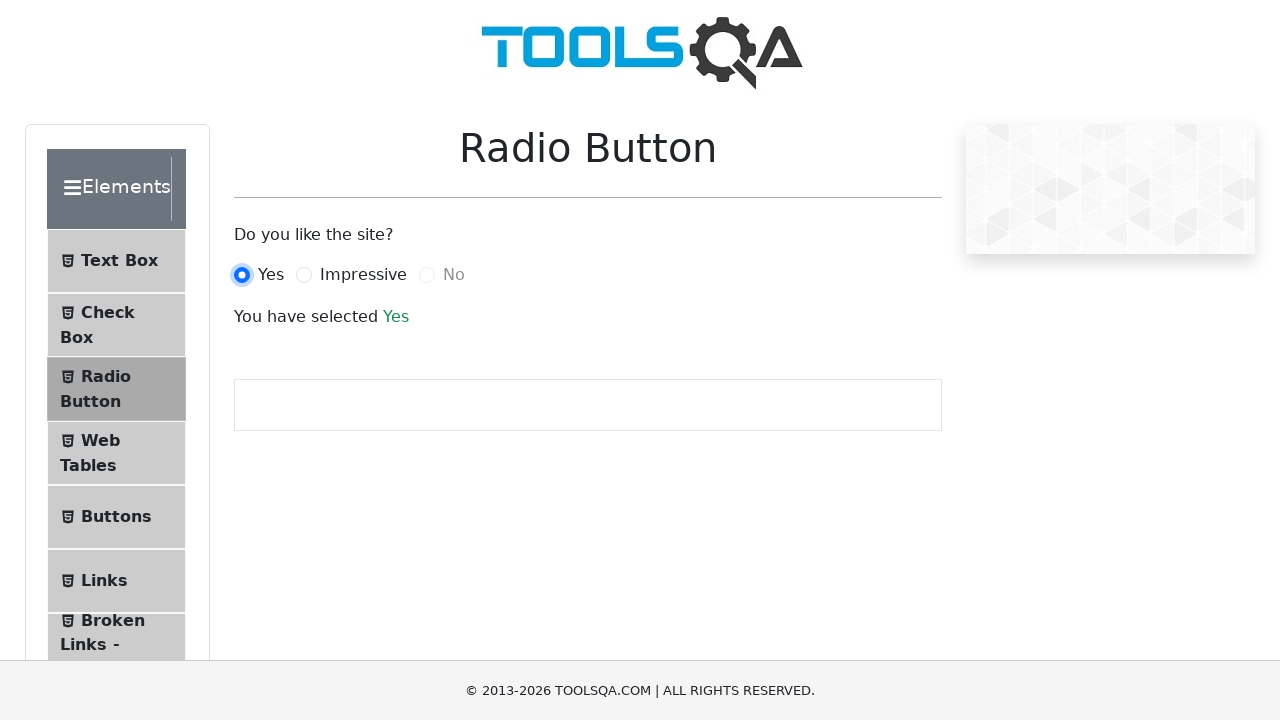

Located input element impressiveRadio
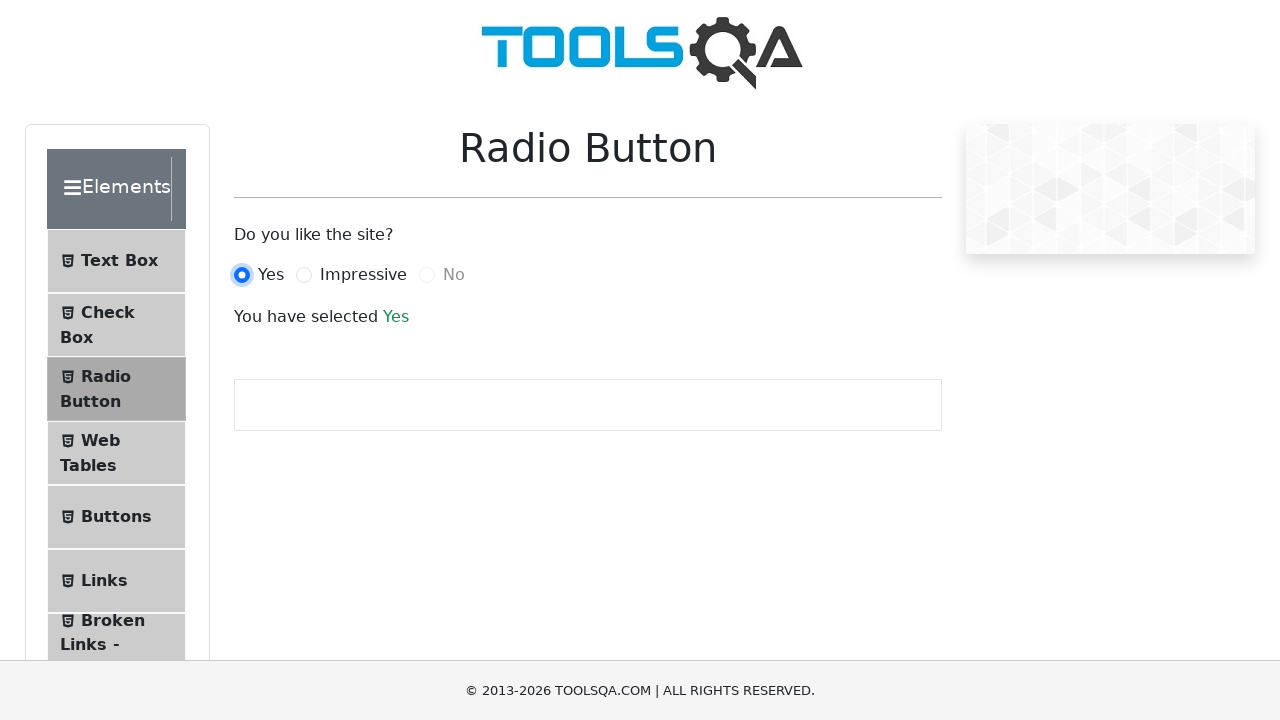

Checked if radio button Impressive is enabled: True
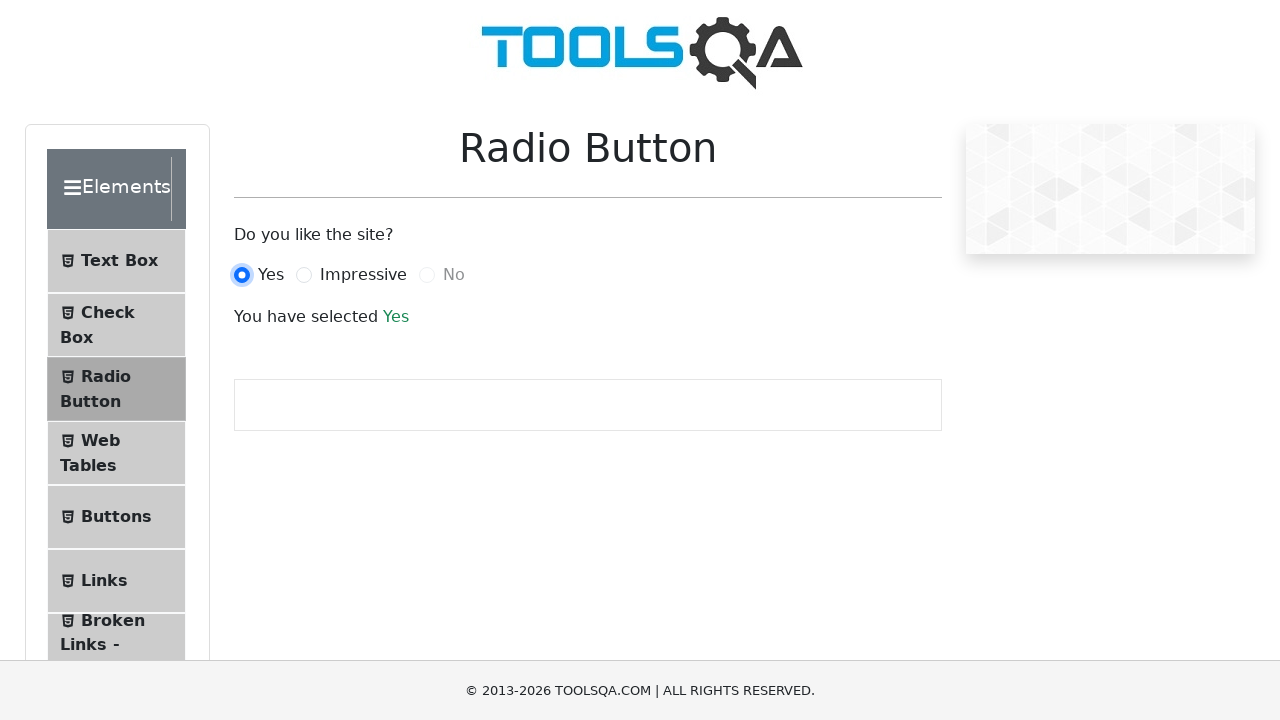

Clicked on radio button label 'Impressive' at (363, 275) on //label[@for='impressiveRadio']
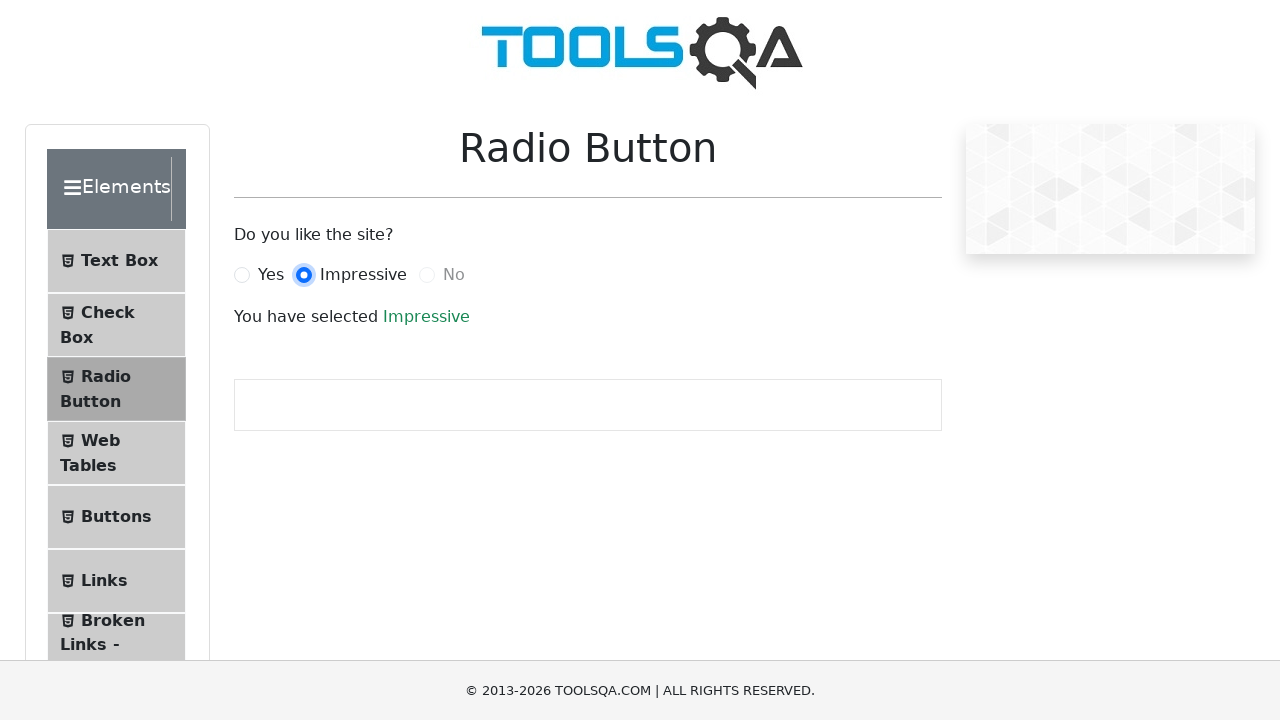

Verified radio button 'Impressive' is checked: True
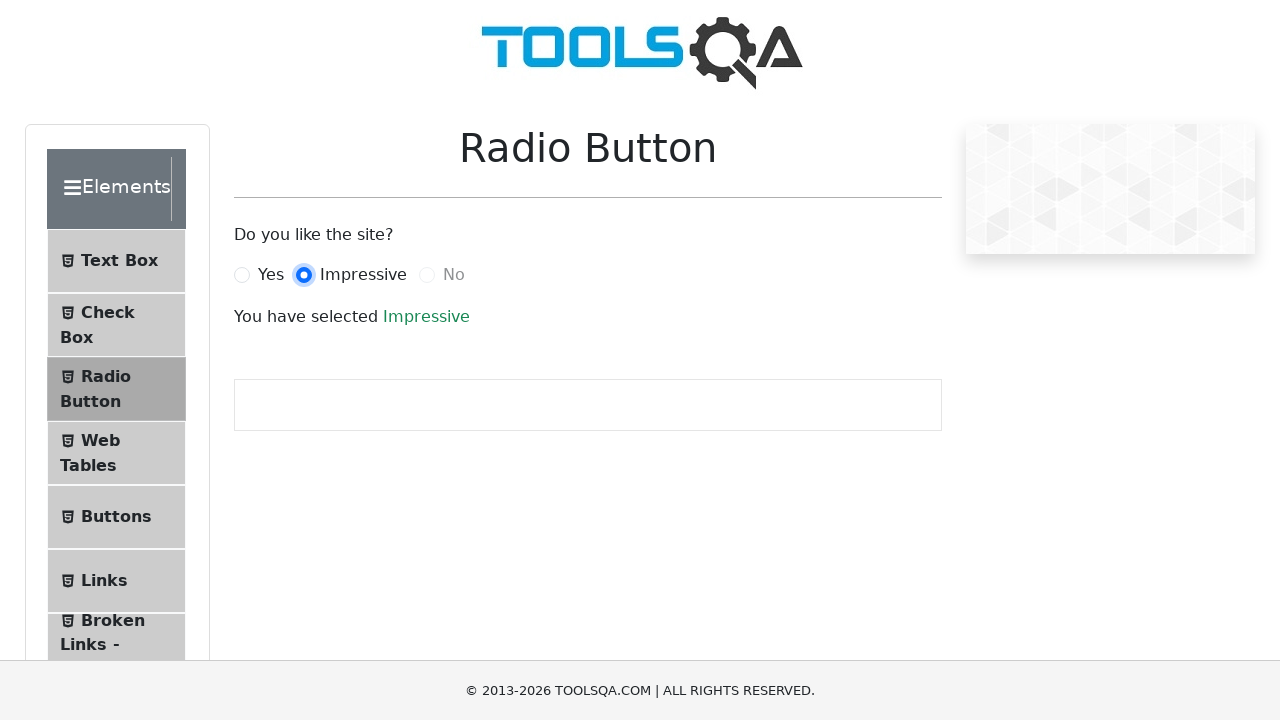

Located label for radio button noRadio
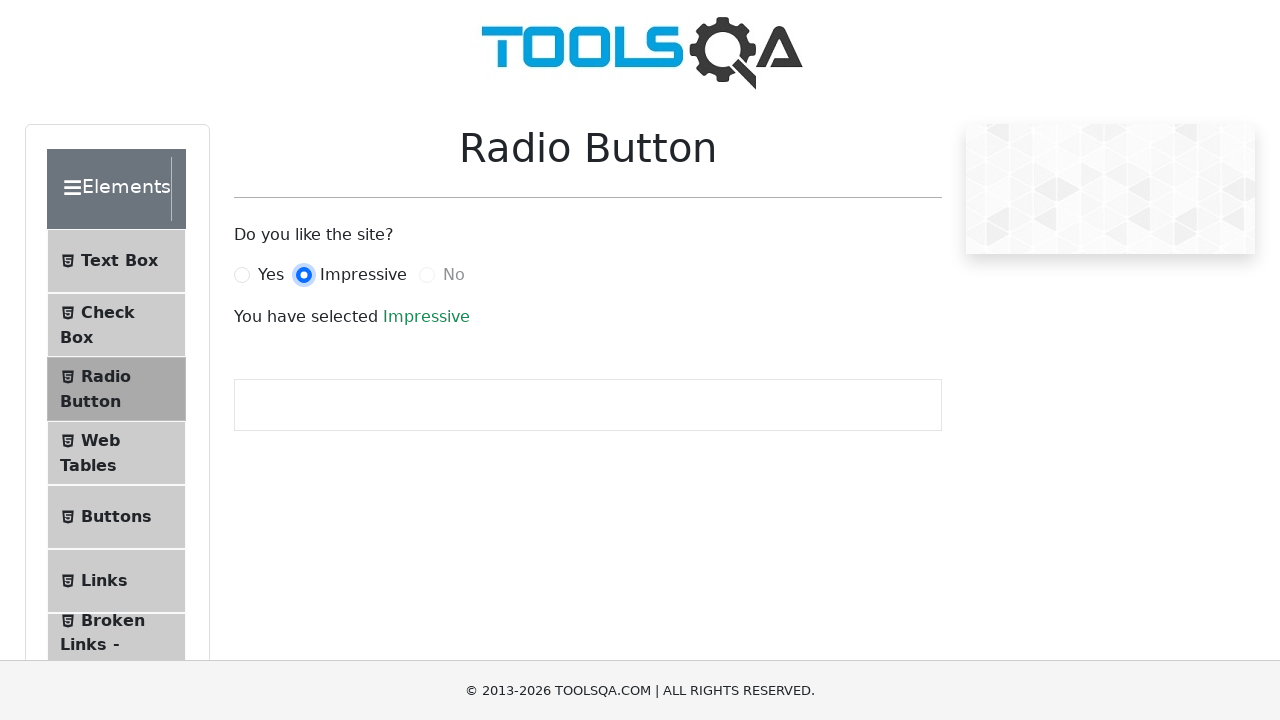

Located input element noRadio
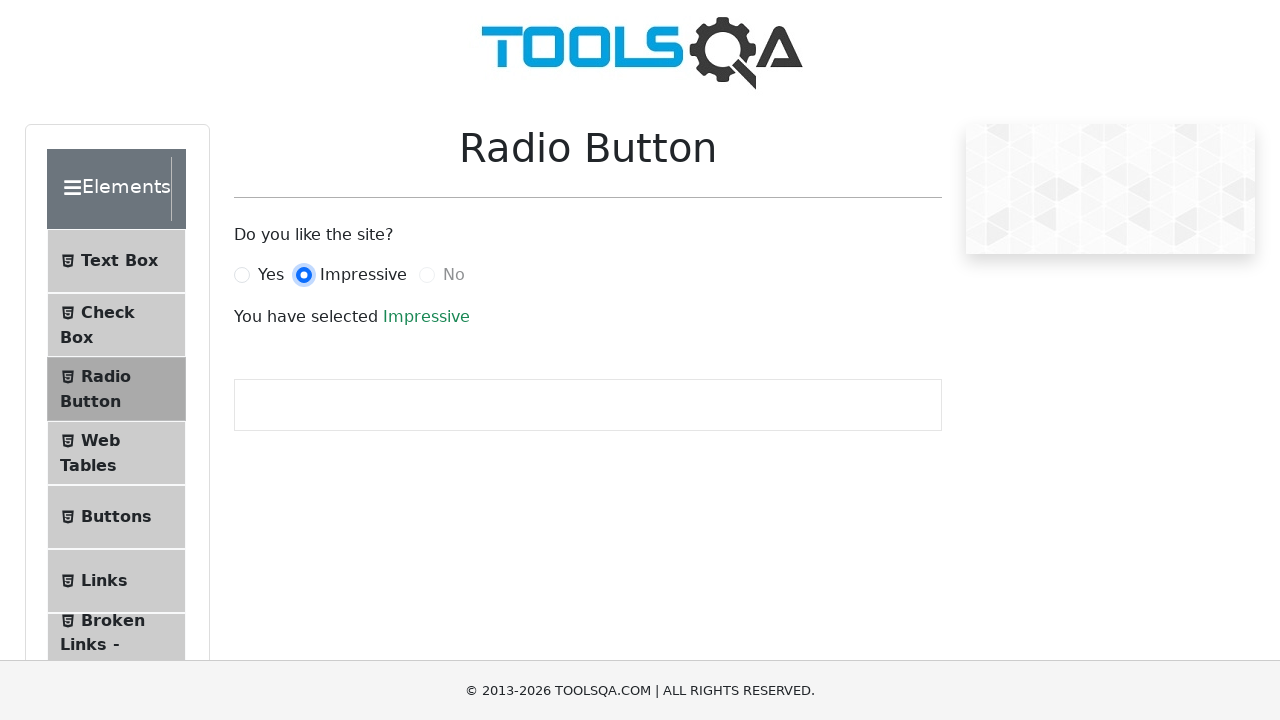

Checked if radio button No is enabled: False
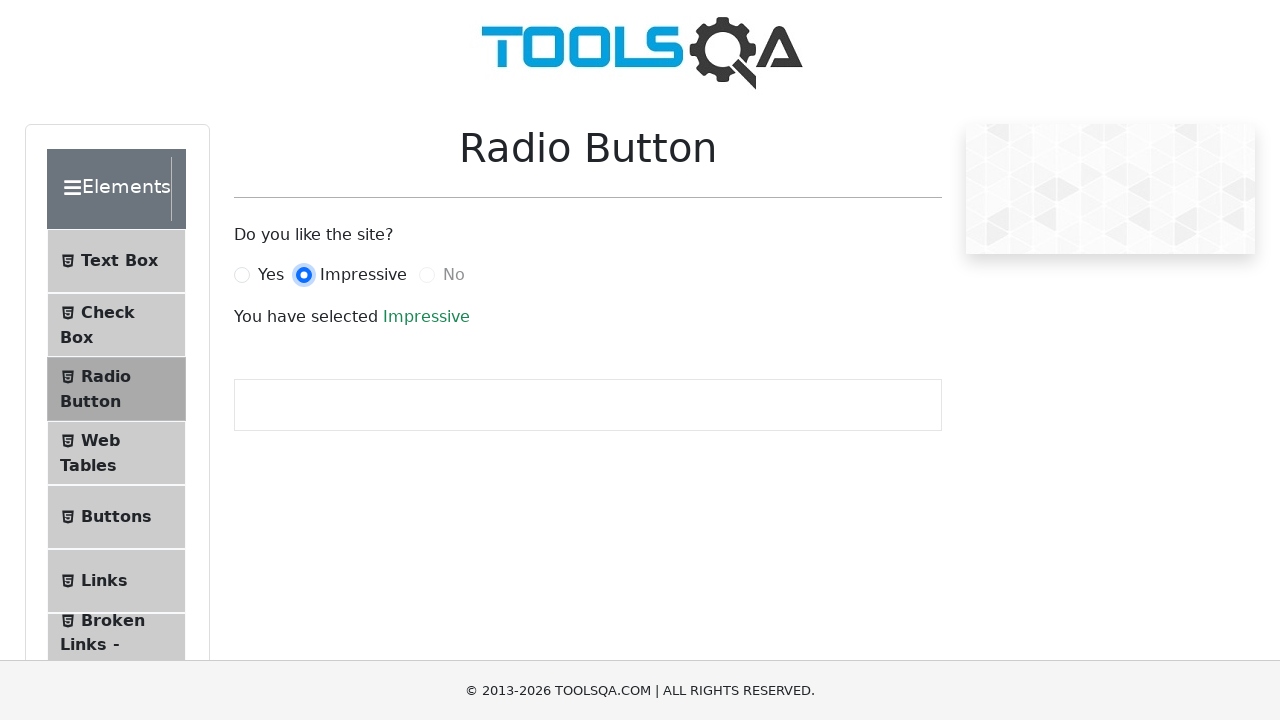

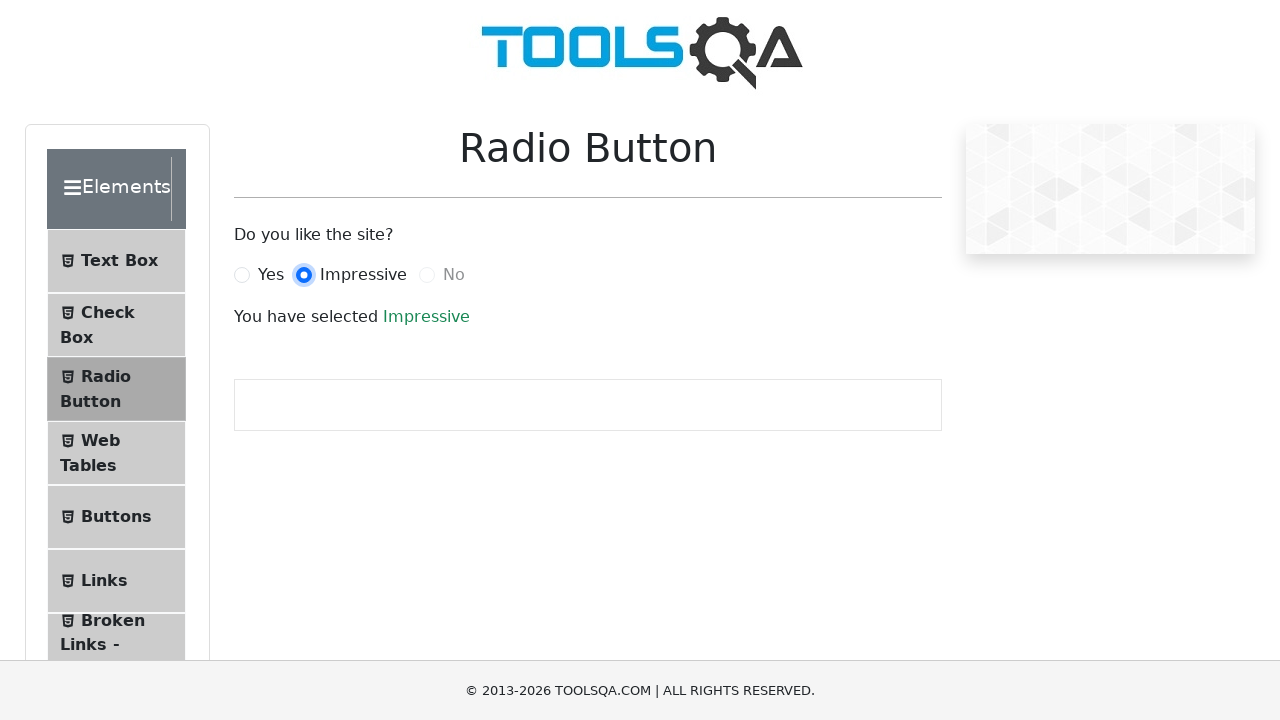